Tests that edits are saved when the input loses focus (blur event).

Starting URL: https://demo.playwright.dev/todomvc

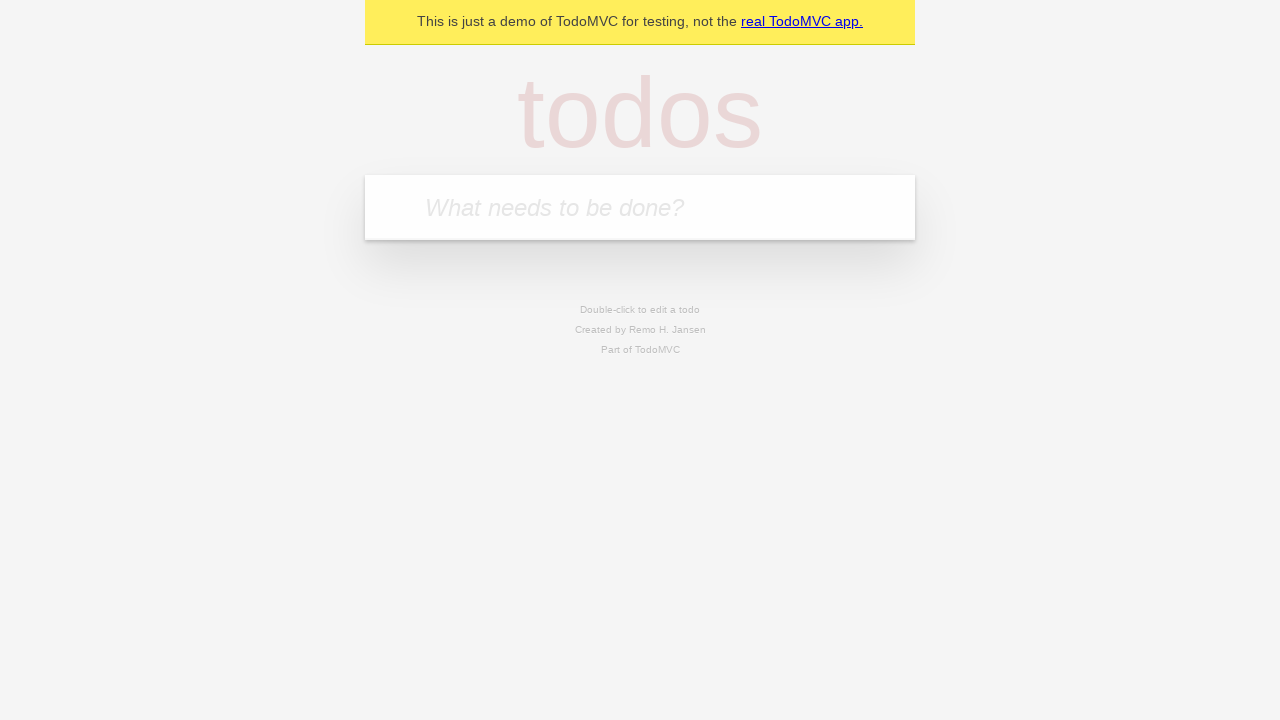

Filled todo input with 'buy some cheese' on internal:attr=[placeholder="What needs to be done?"i]
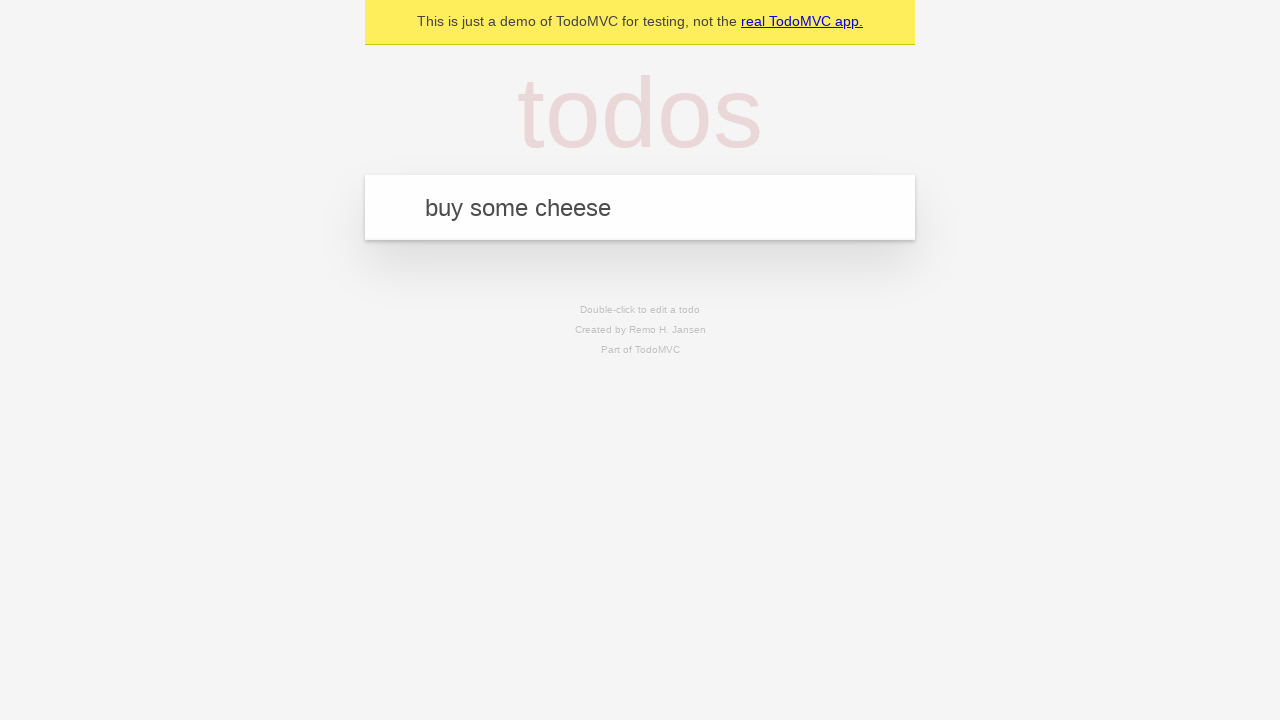

Pressed Enter to create first todo item on internal:attr=[placeholder="What needs to be done?"i]
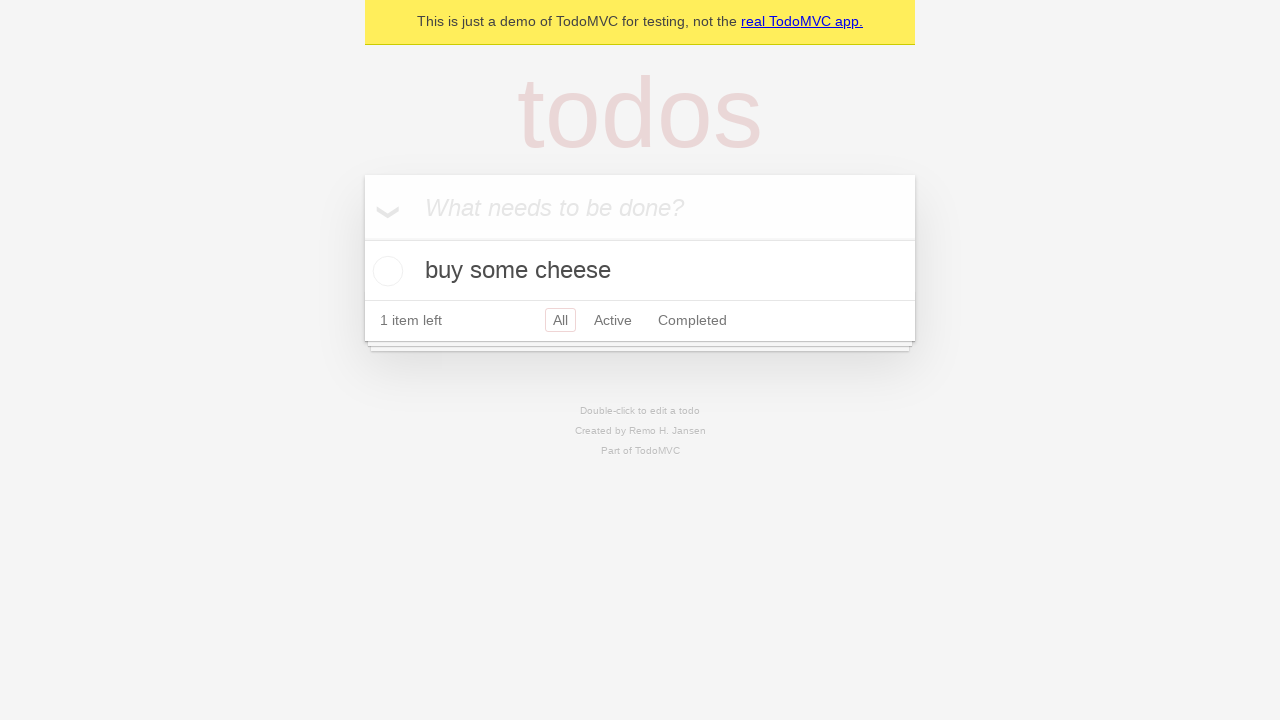

Filled todo input with 'feed the cat' on internal:attr=[placeholder="What needs to be done?"i]
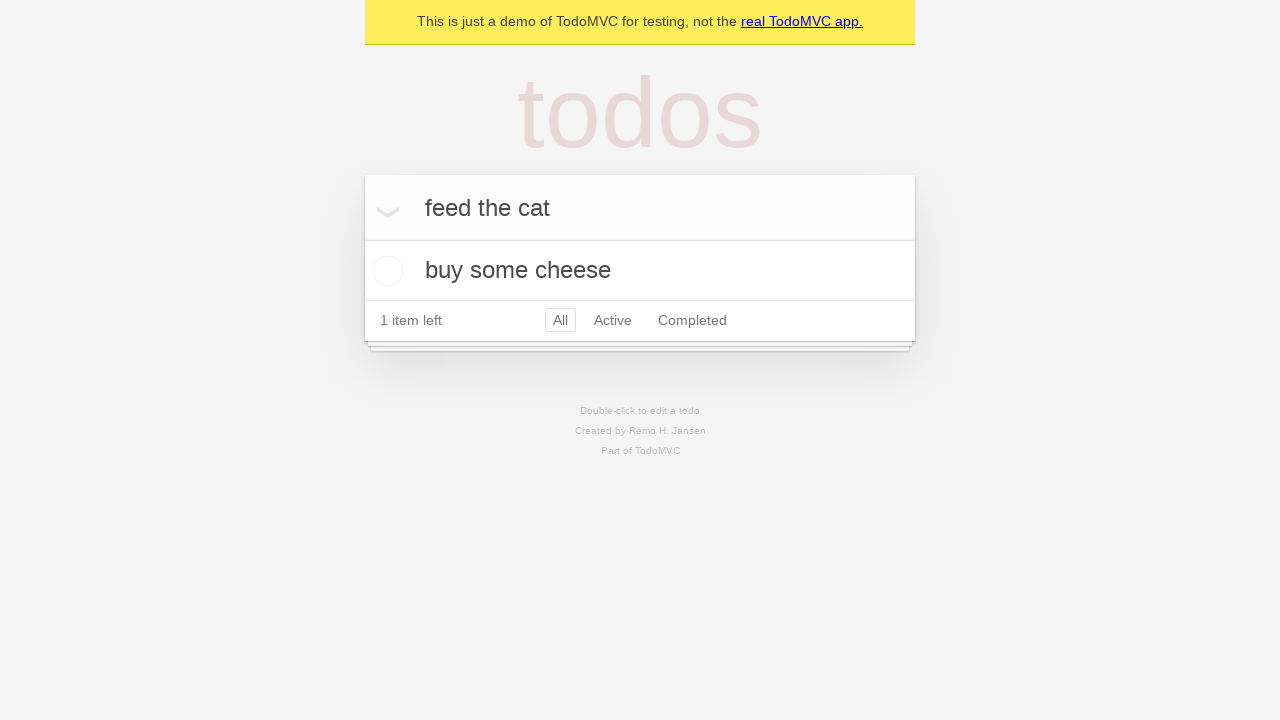

Pressed Enter to create second todo item on internal:attr=[placeholder="What needs to be done?"i]
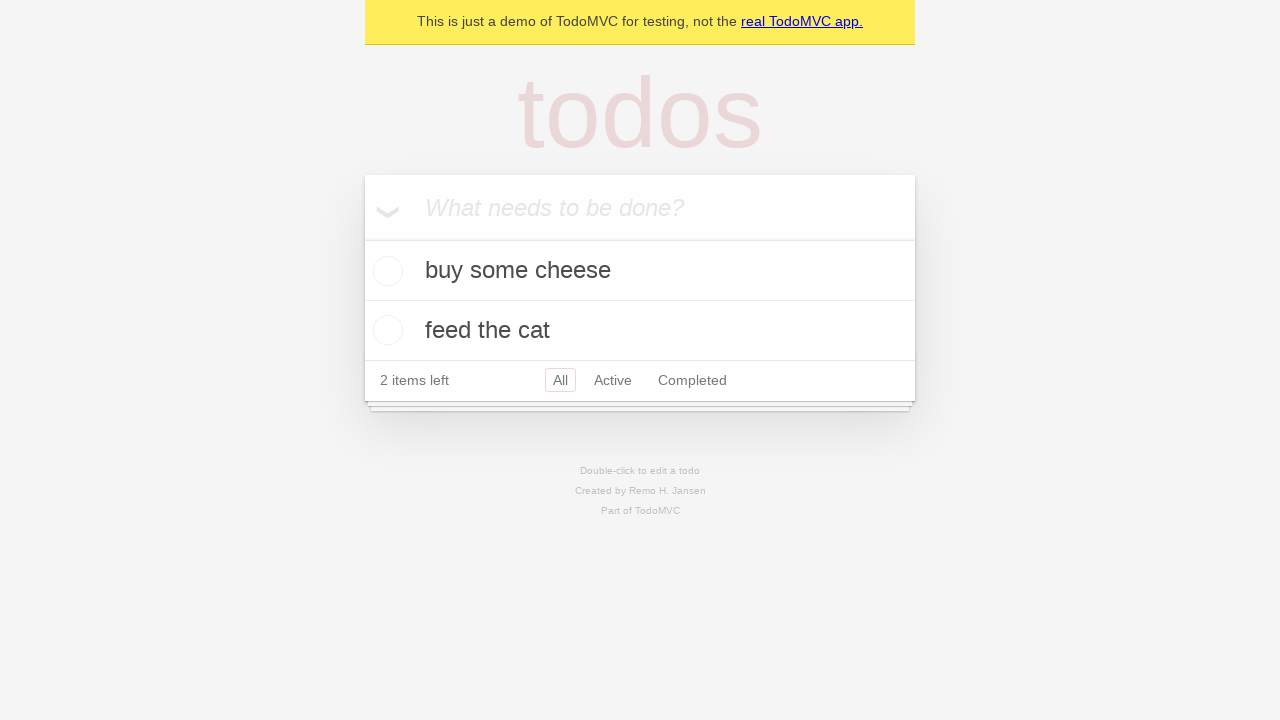

Filled todo input with 'book a doctors appointment' on internal:attr=[placeholder="What needs to be done?"i]
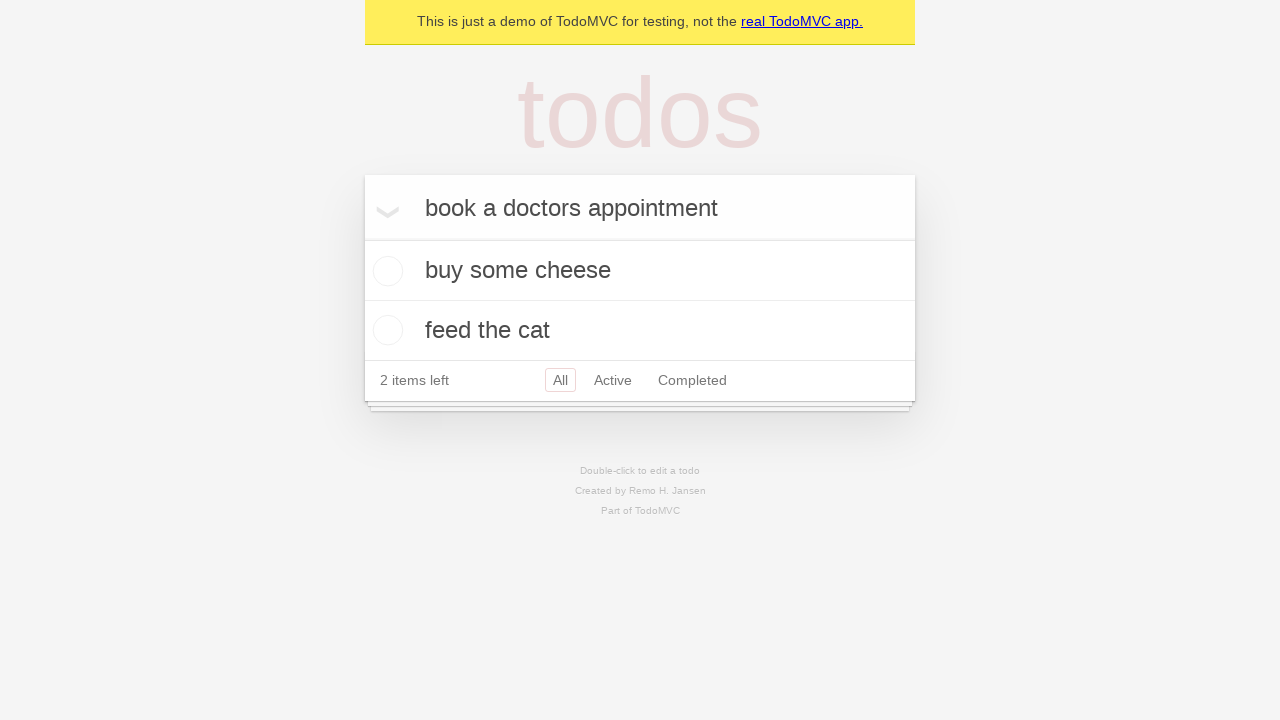

Pressed Enter to create third todo item on internal:attr=[placeholder="What needs to be done?"i]
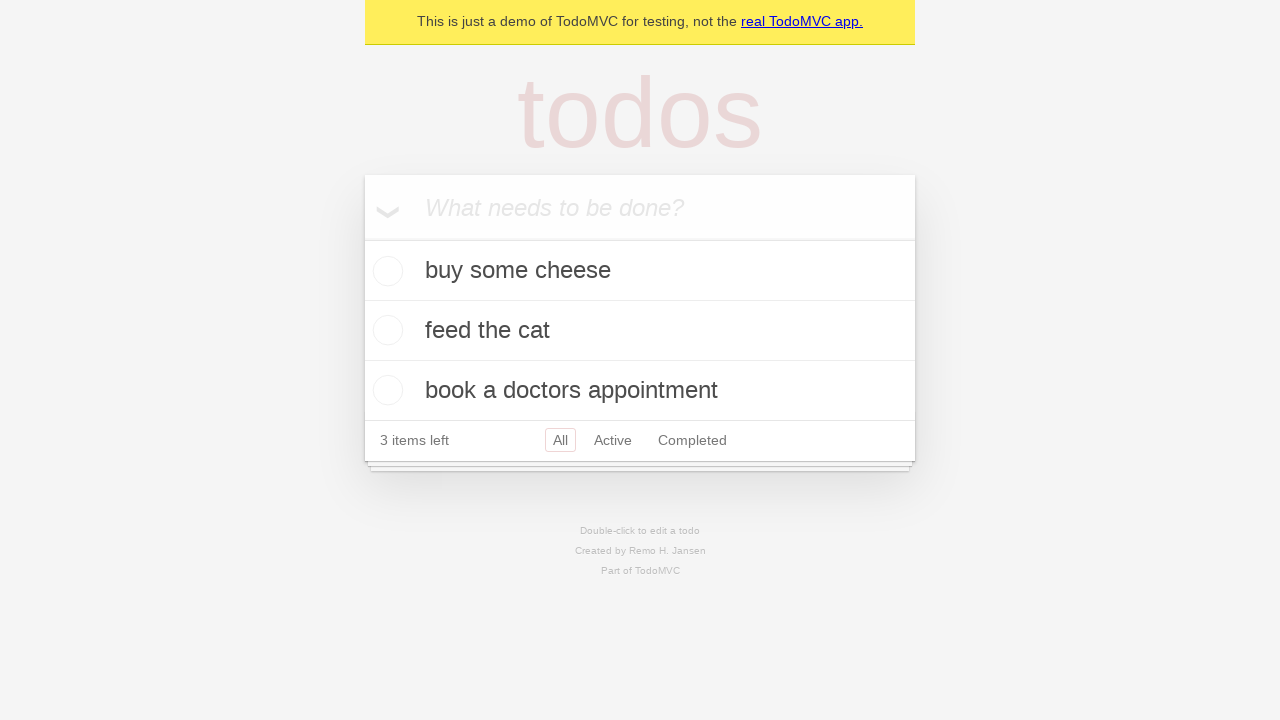

Double-clicked second todo item to enter edit mode at (640, 331) on [data-testid='todo-item'] >> nth=1
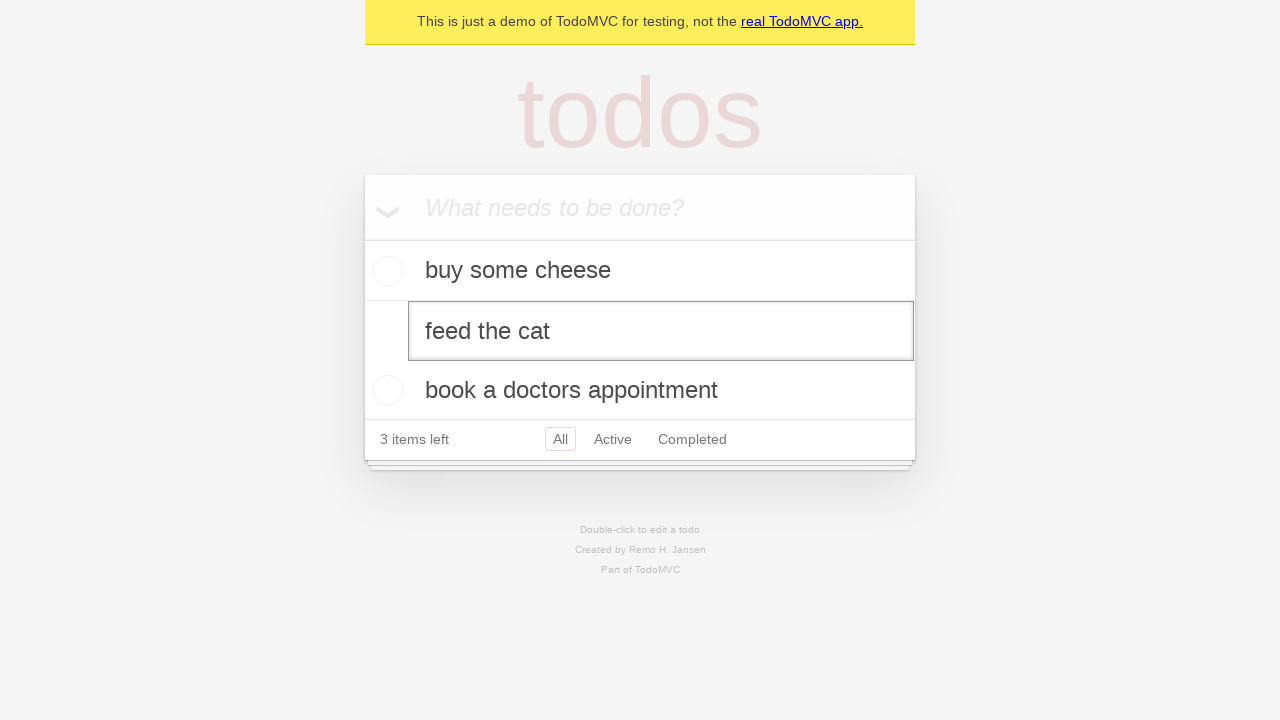

Filled edit textbox with 'buy some sausages' on [data-testid='todo-item'] >> nth=1 >> internal:role=textbox[name="Edit"i]
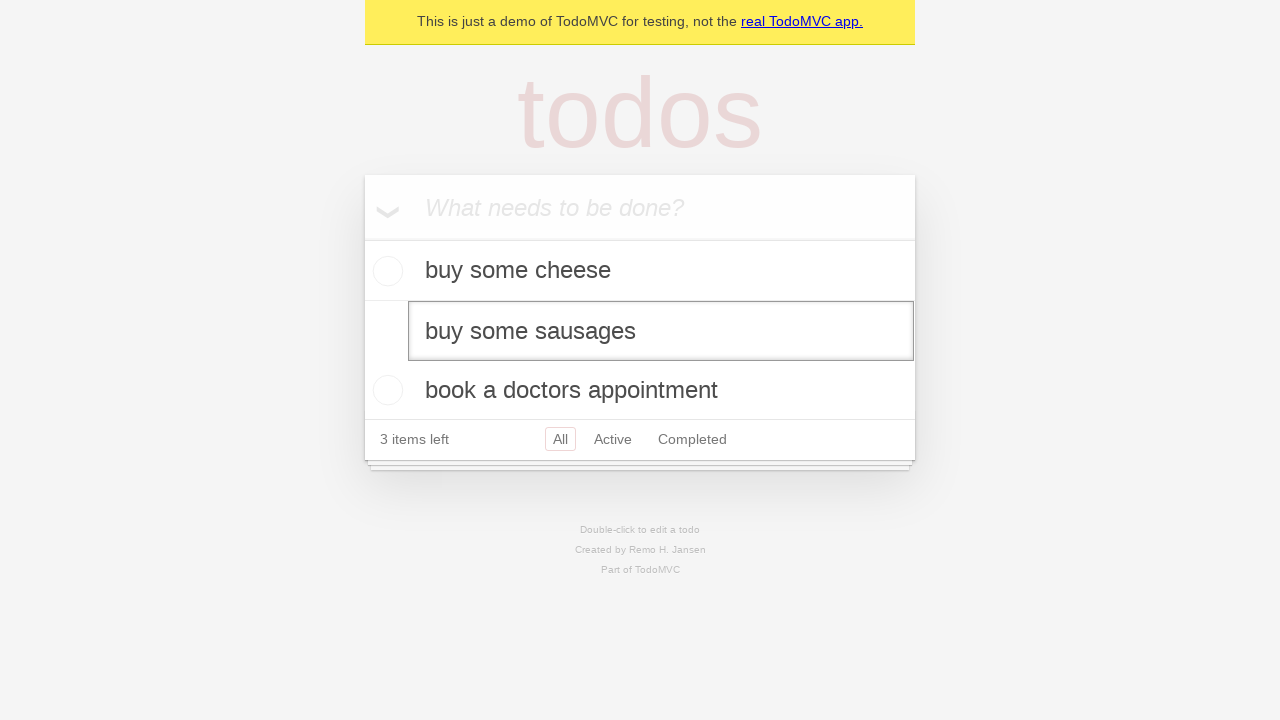

Dispatched blur event to save edits
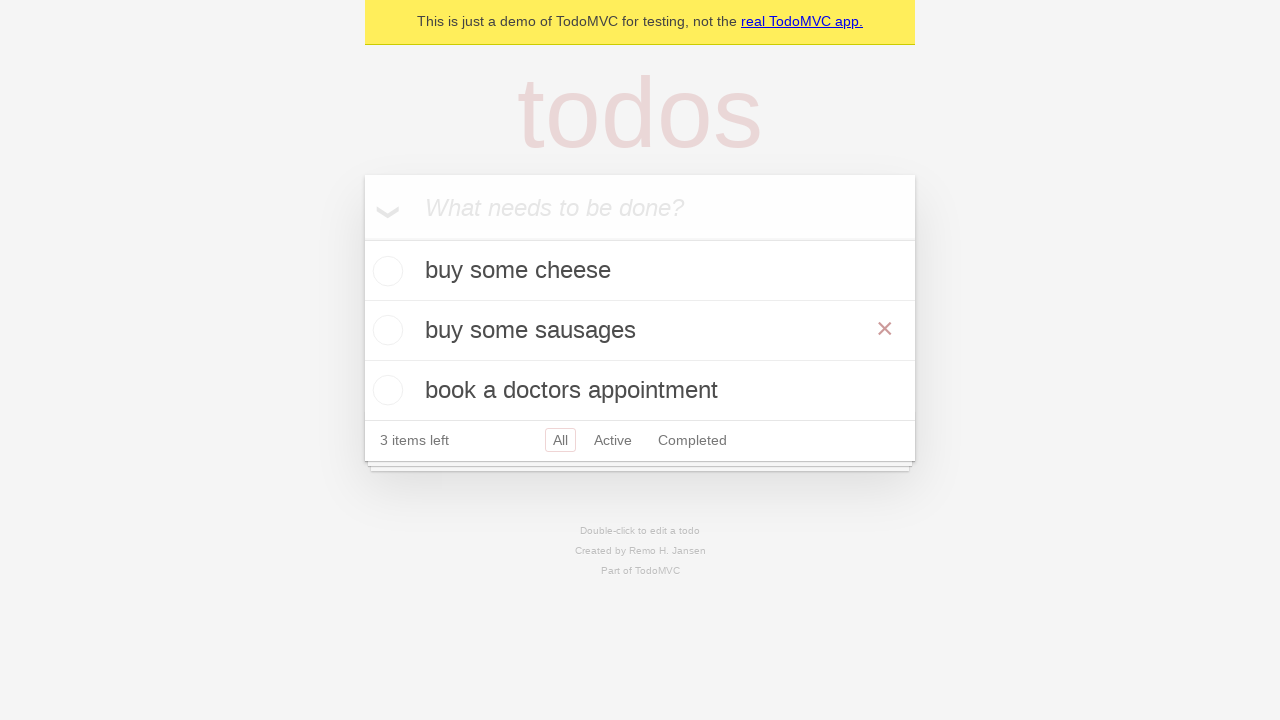

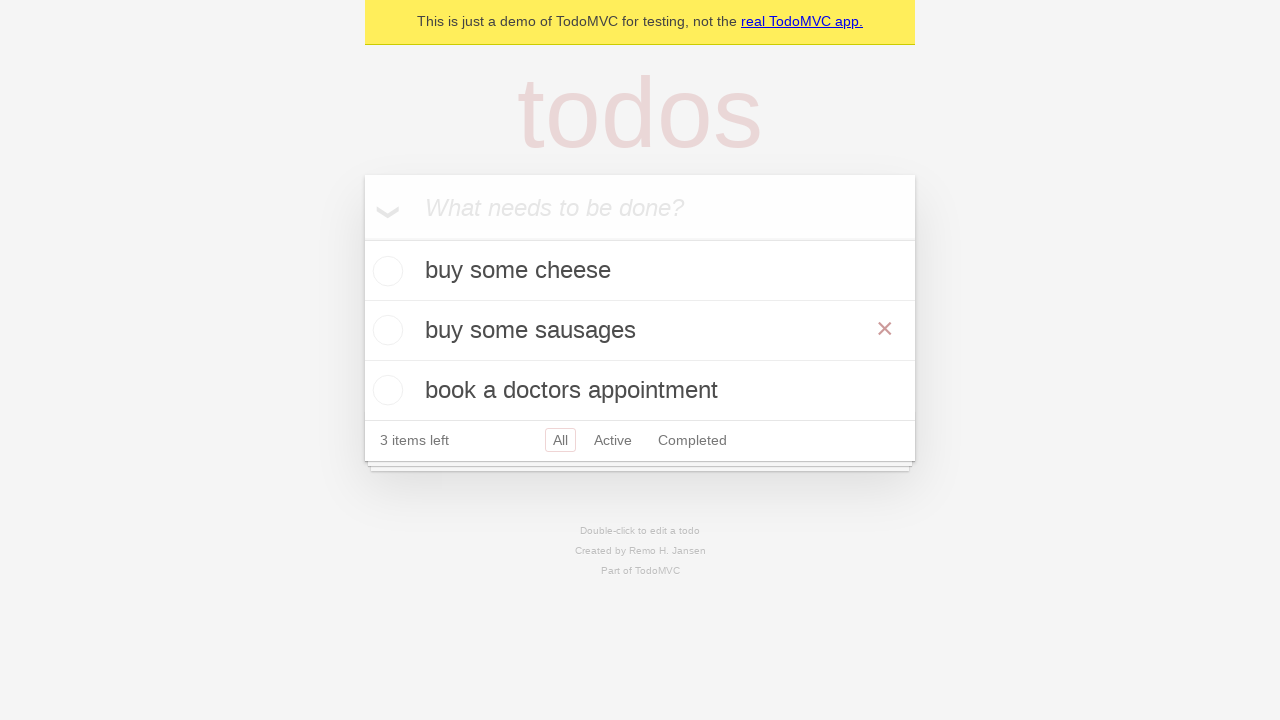